Tests that clicking login with only a username (no password) shows a password required error

Starting URL: https://www.saucedemo.com/

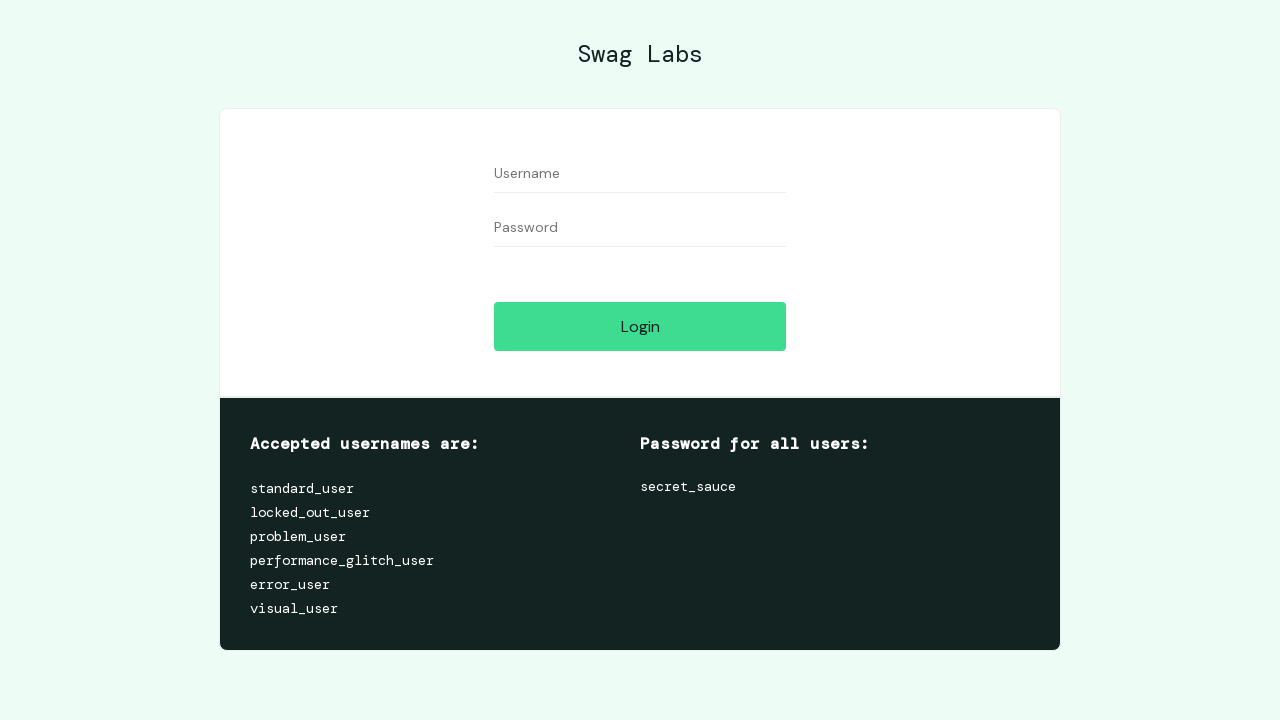

Filled username field with 'Bobana' on #user-name
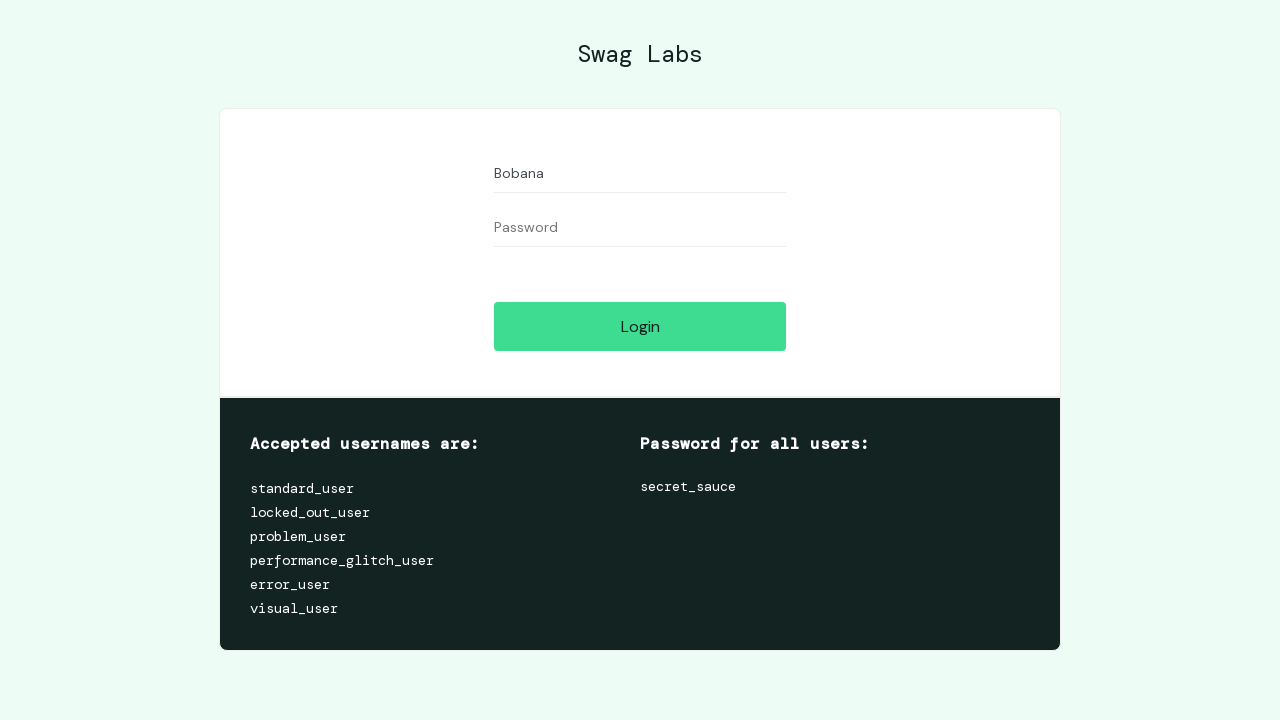

Clicked login button without entering password at (640, 326) on #login-button
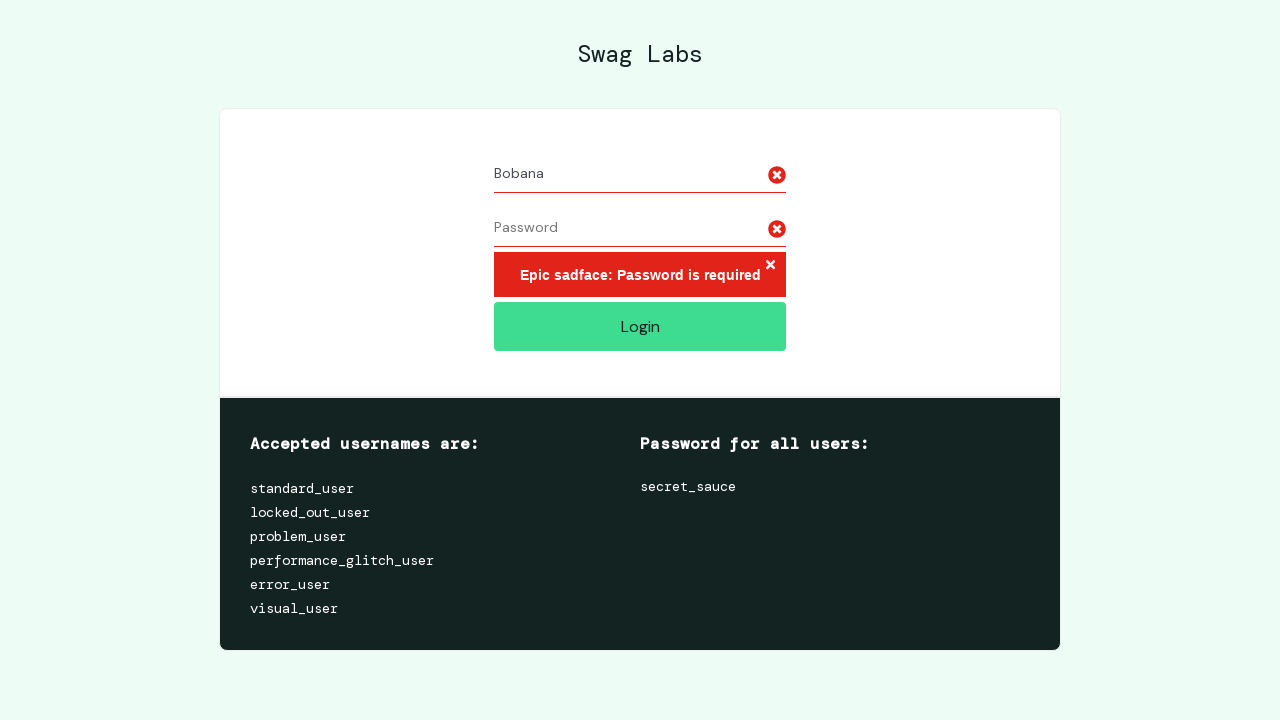

Password required error message displayed
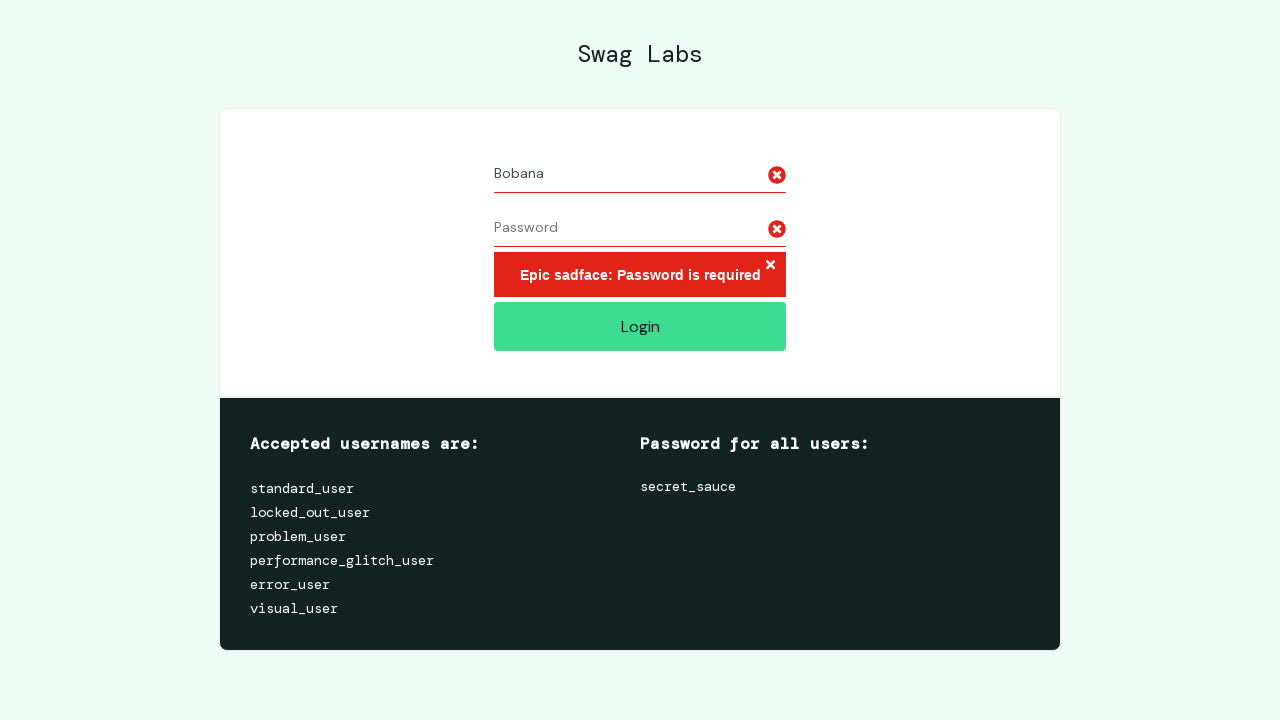

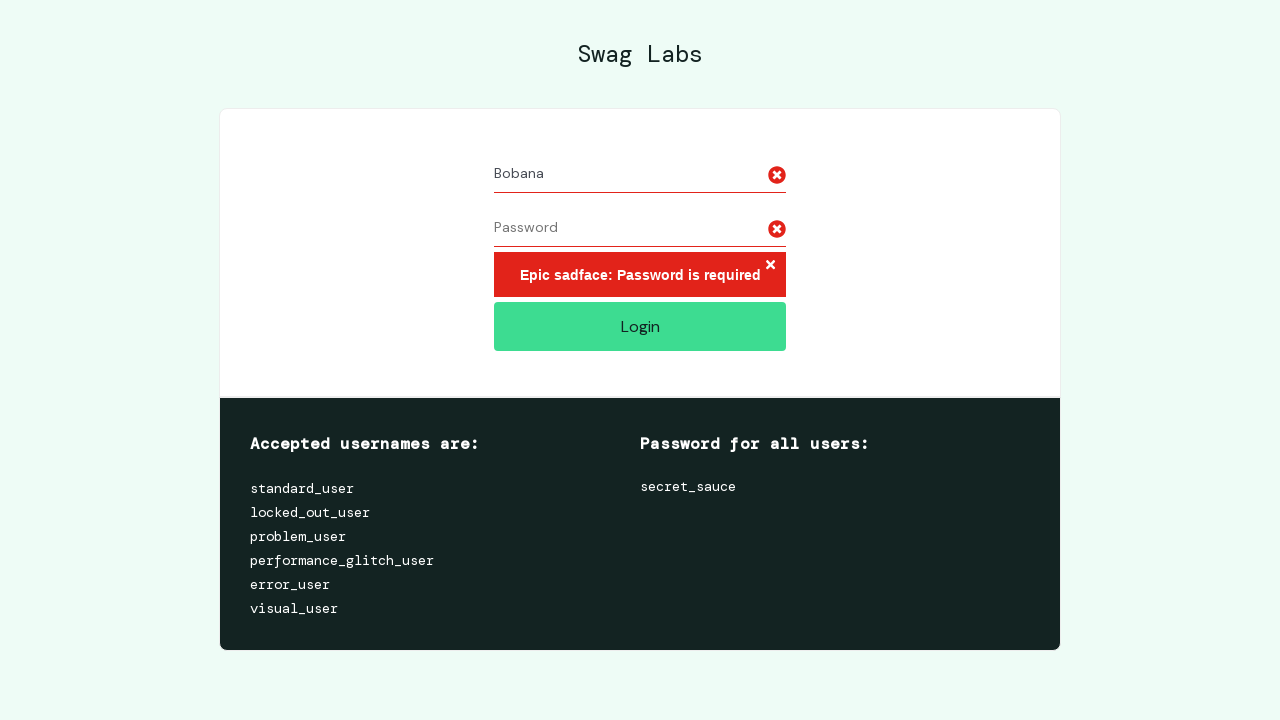